Tests drag and drop functionality by dragging a draggable element and dropping it onto a droppable target area

Starting URL: https://www.tutorialspoint.com/selenium/practice/droppable.php

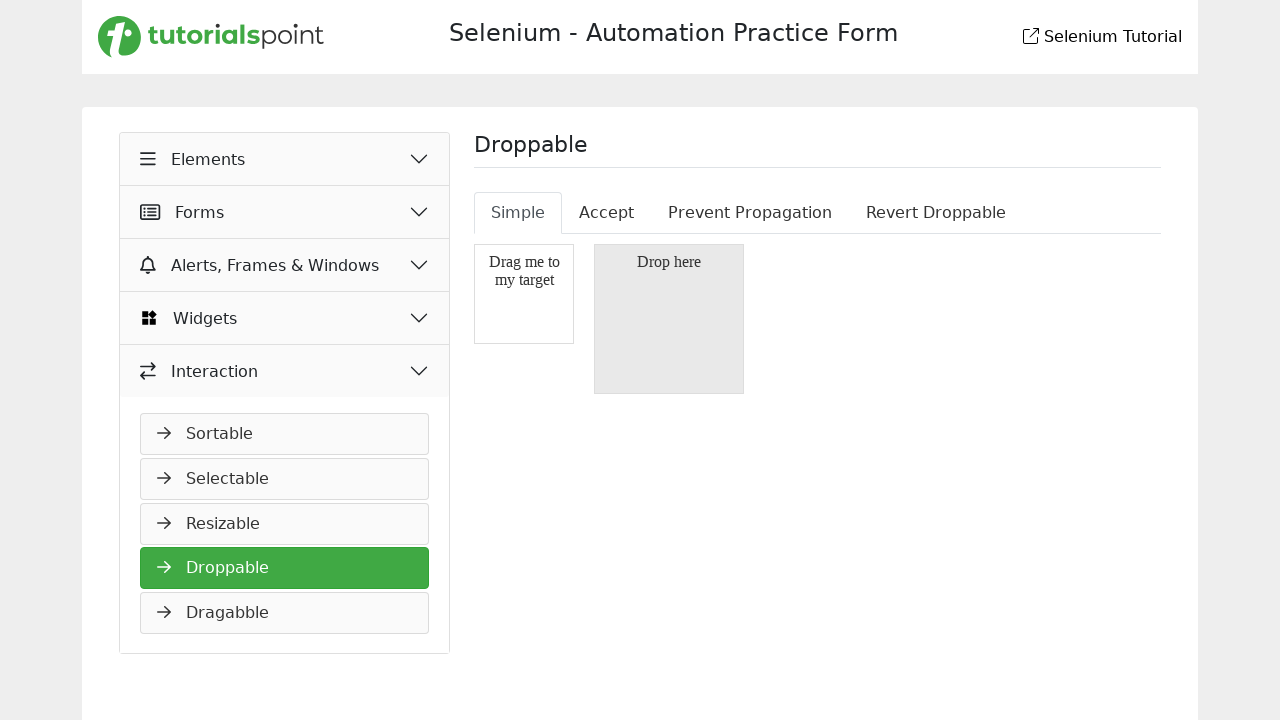

Set viewport size to 1920x1080
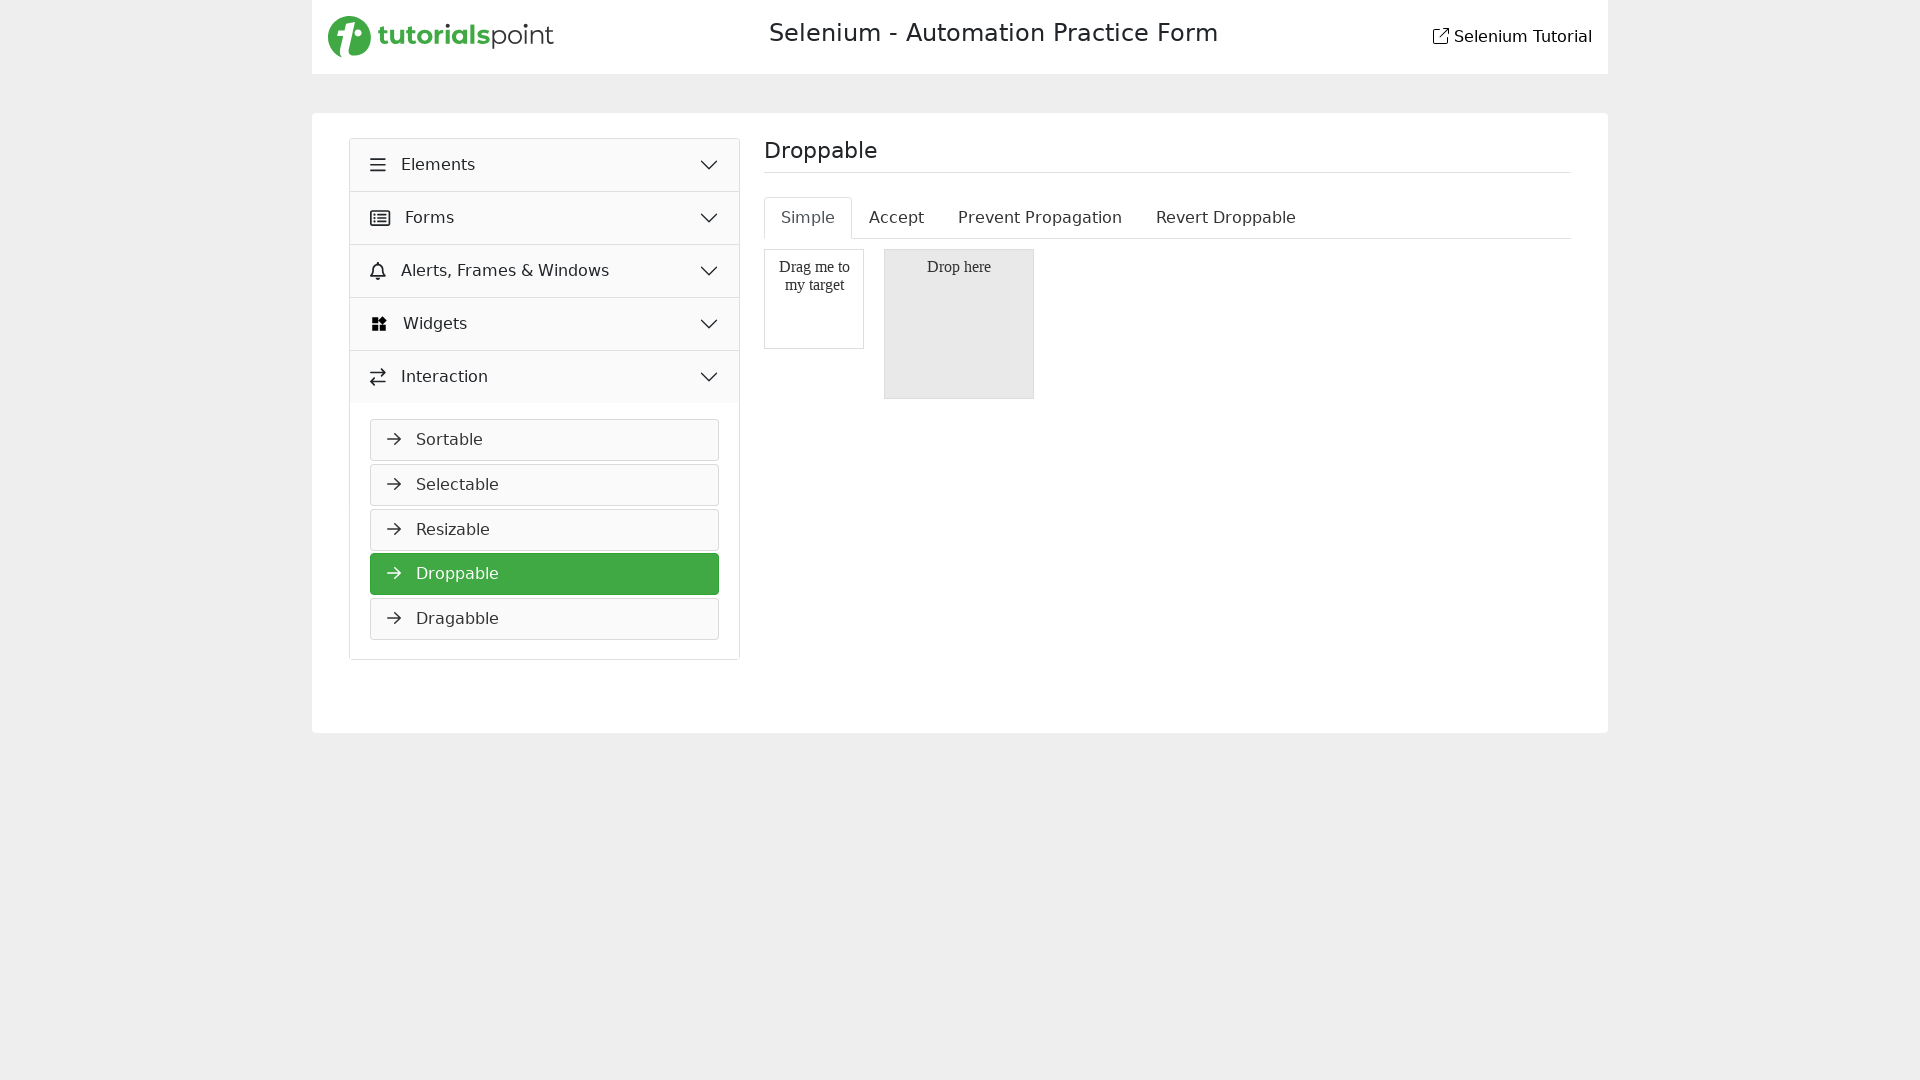

Located draggable element with id 'draggable'
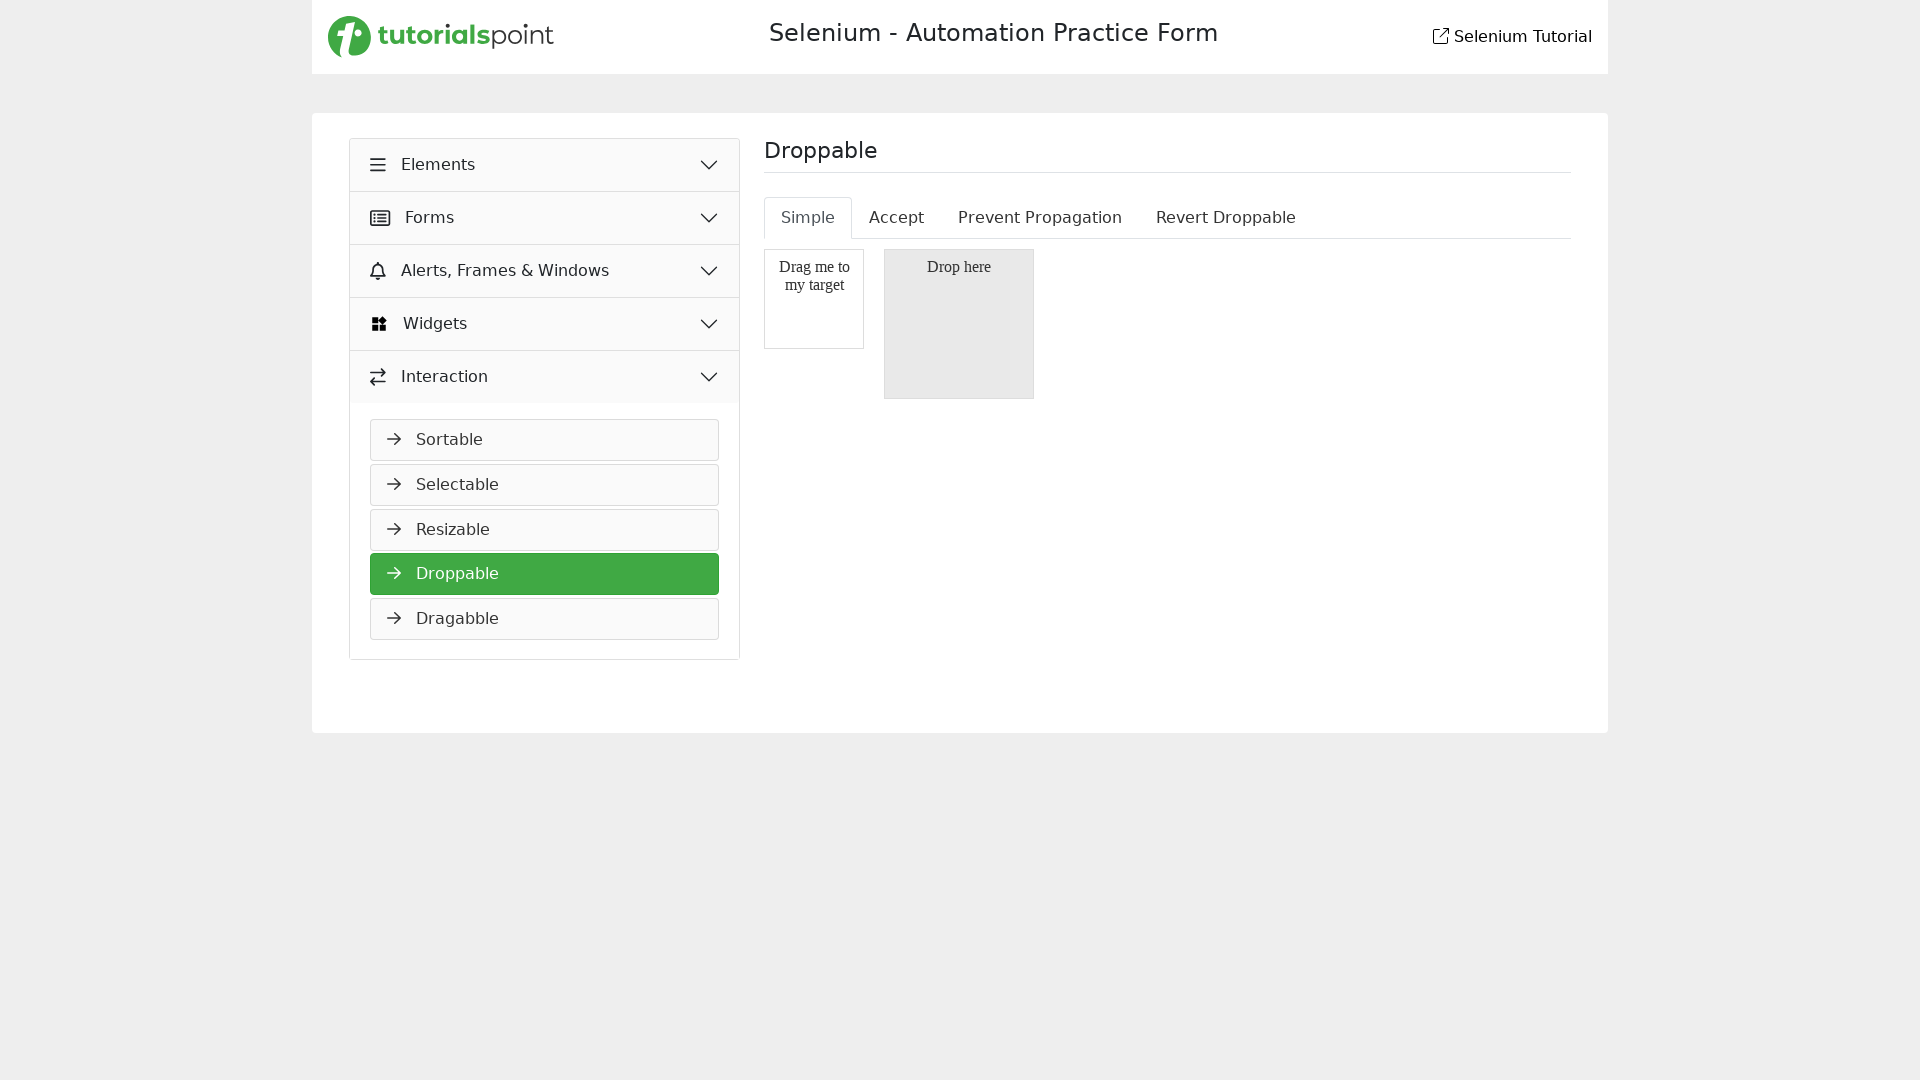

Located droppable target element with id 'droppable'
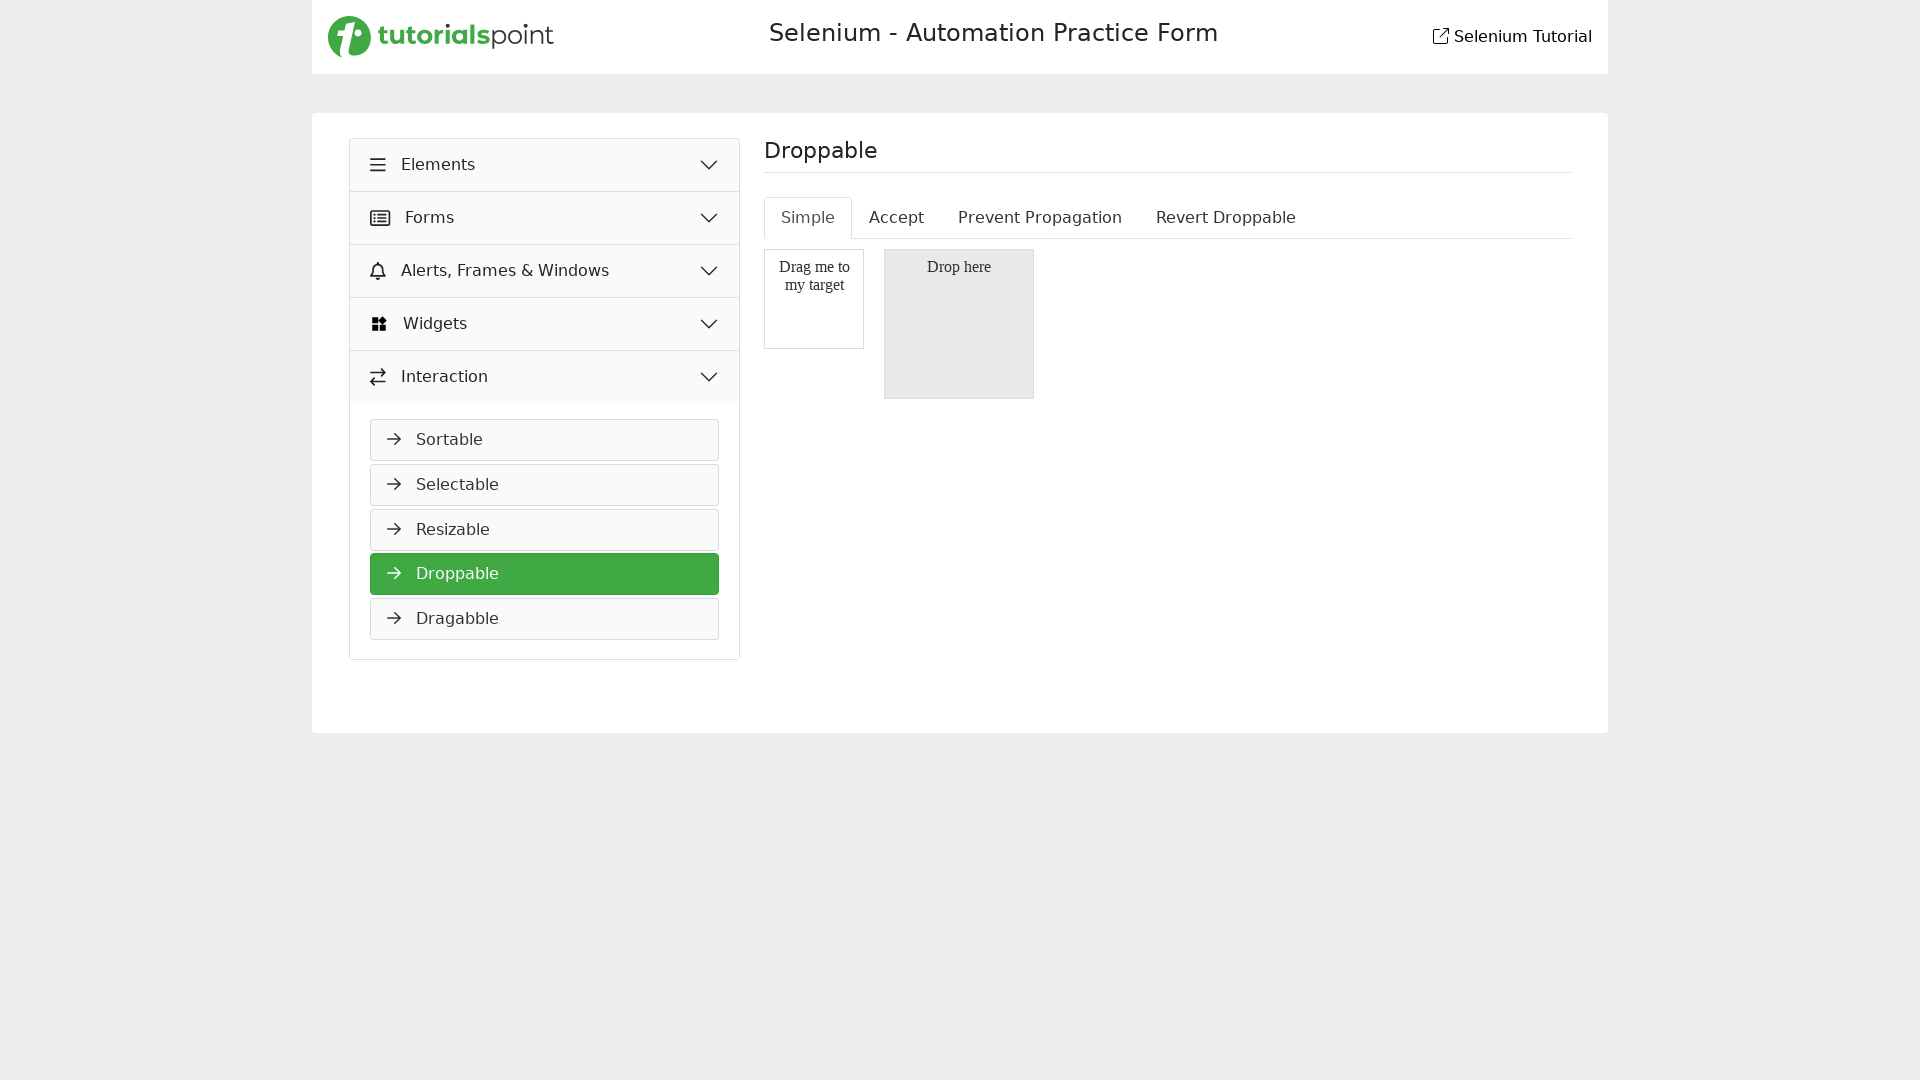

Dragged draggable element and dropped it onto droppable target at (959, 324)
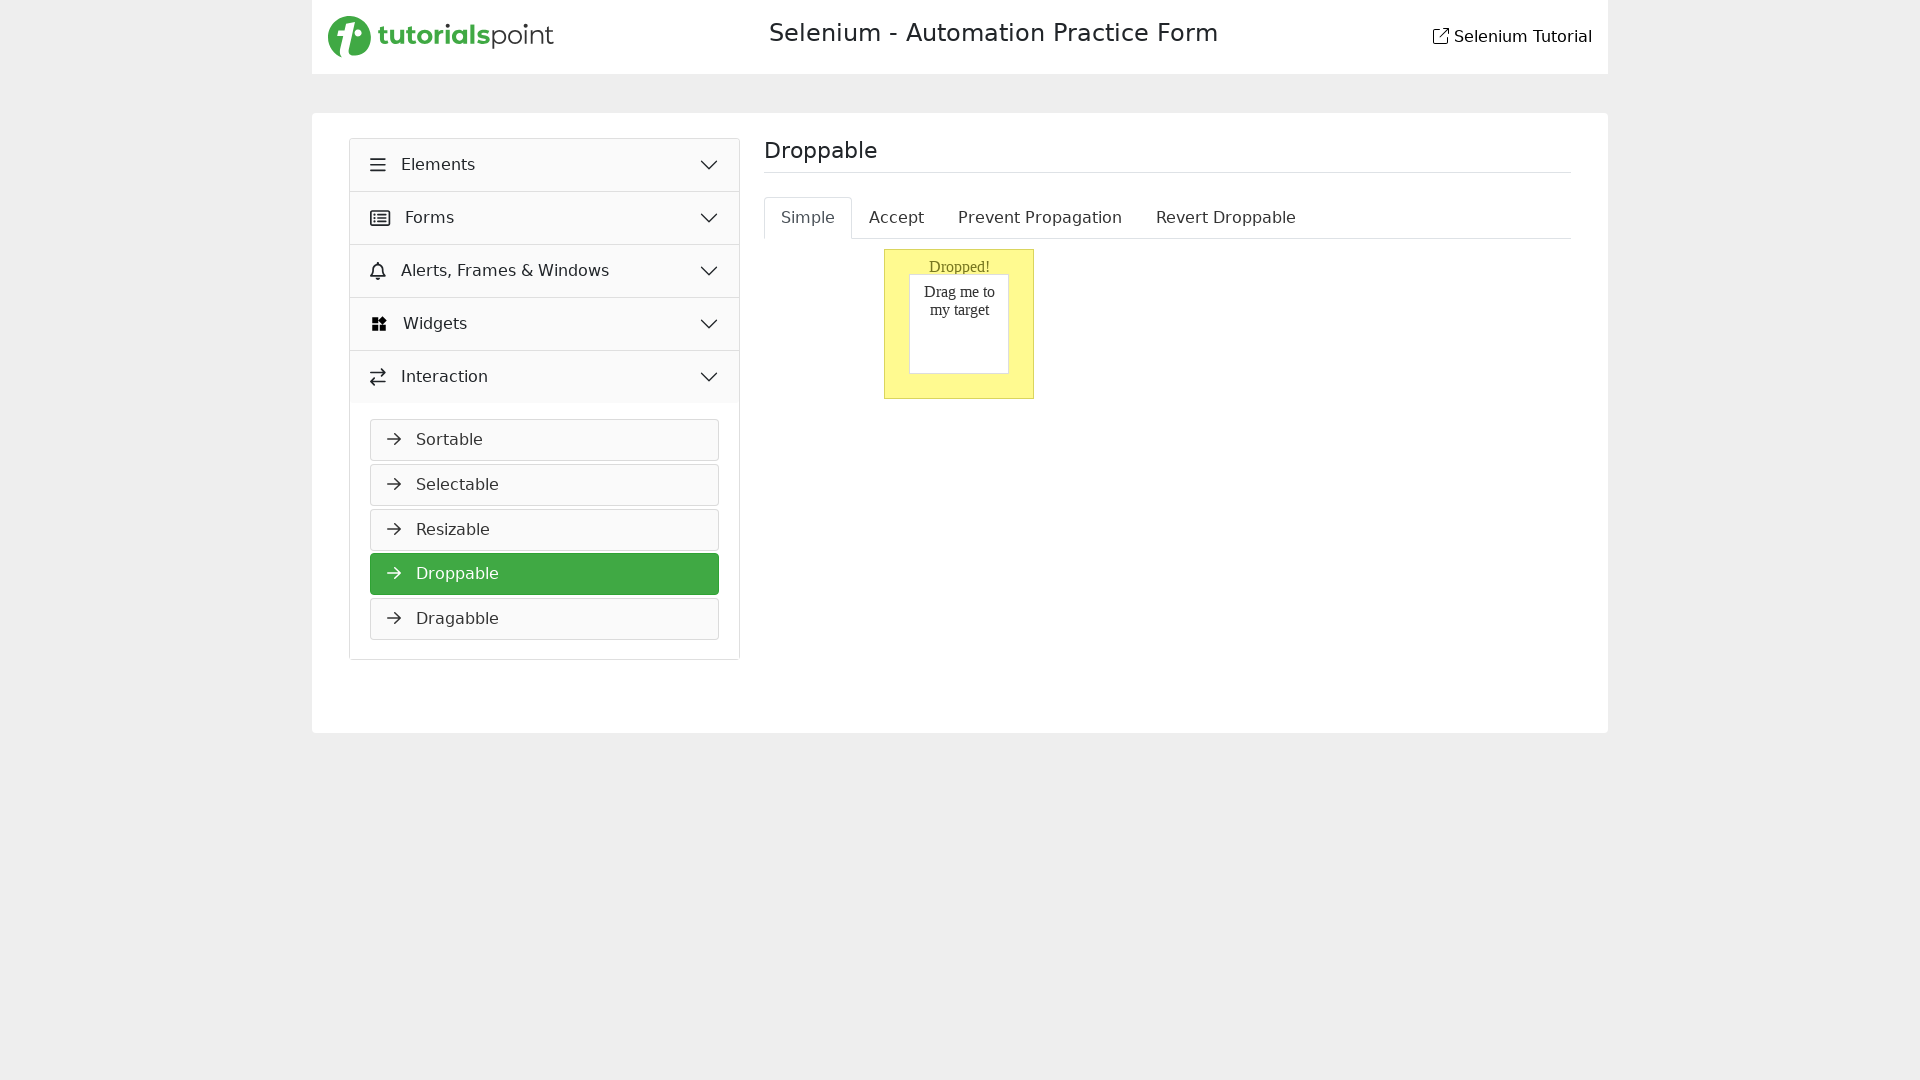

Waited 1 second to observe drag and drop result
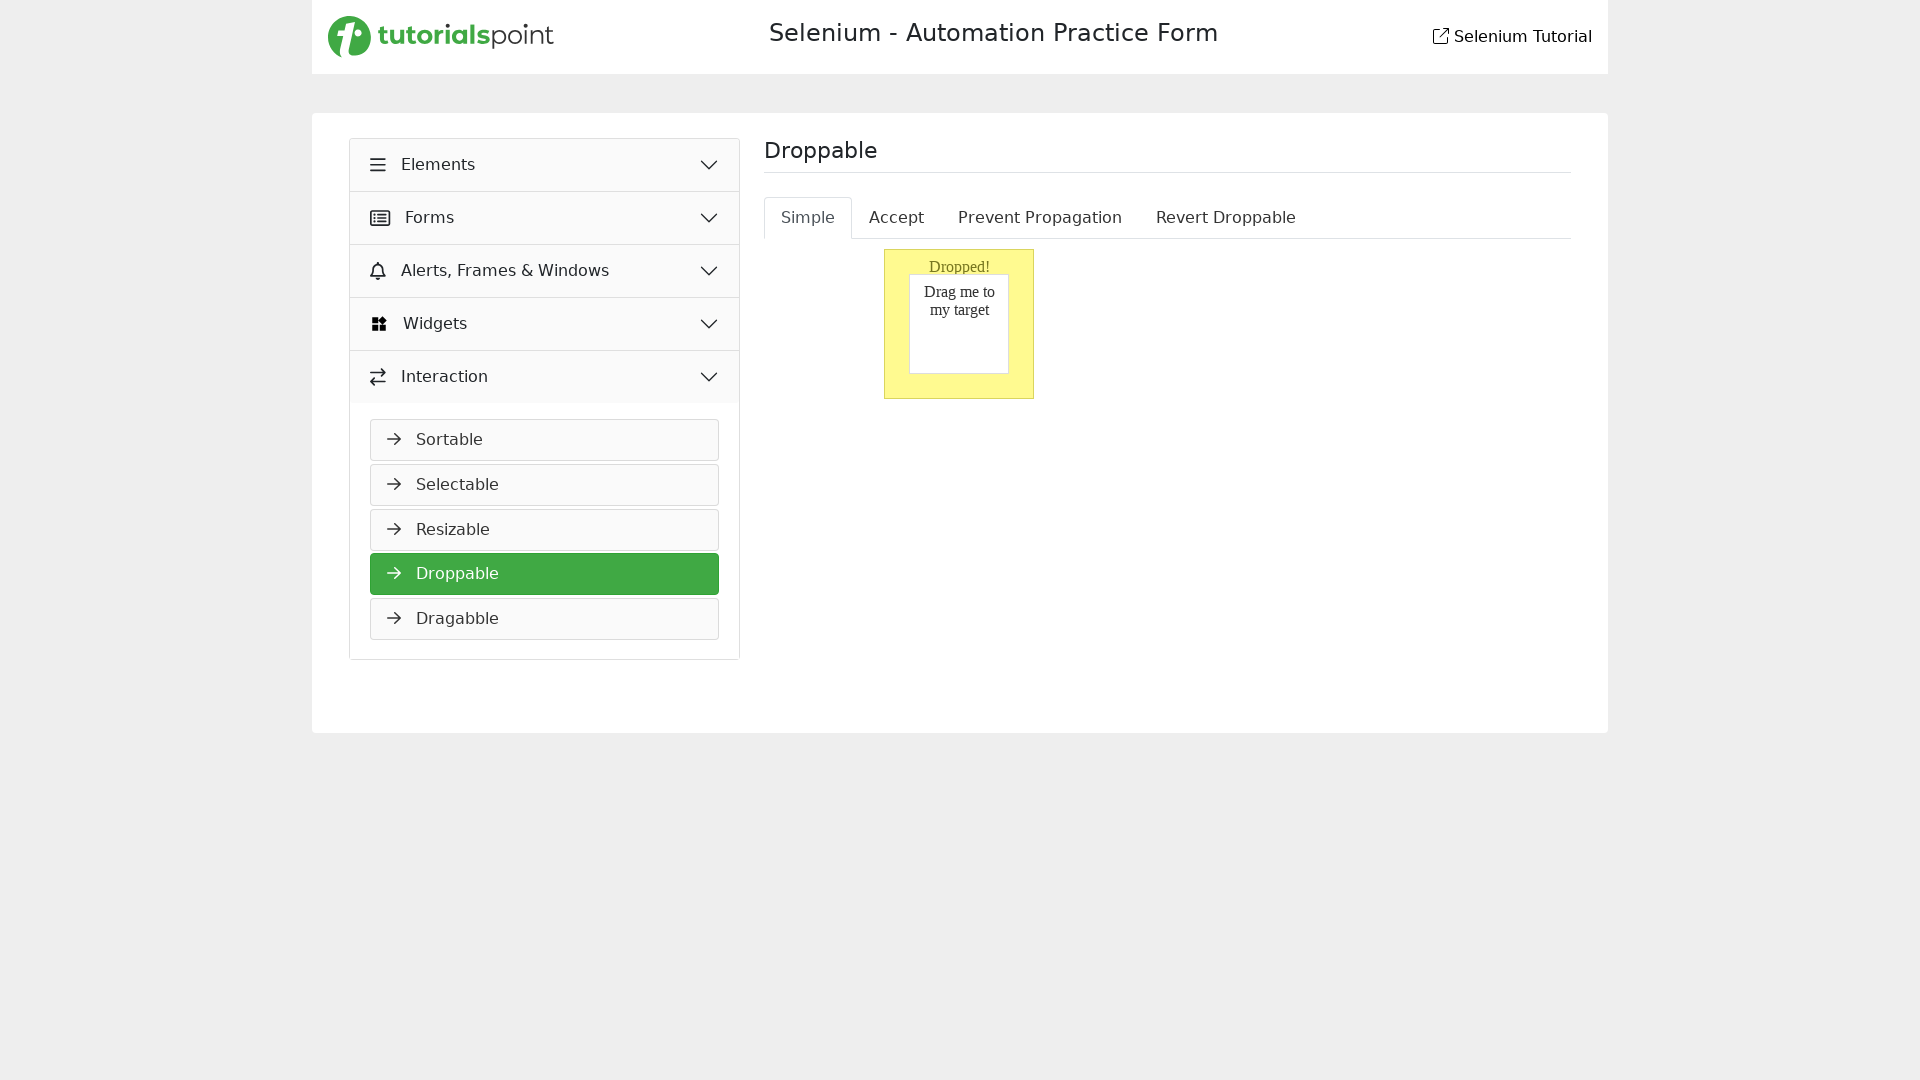

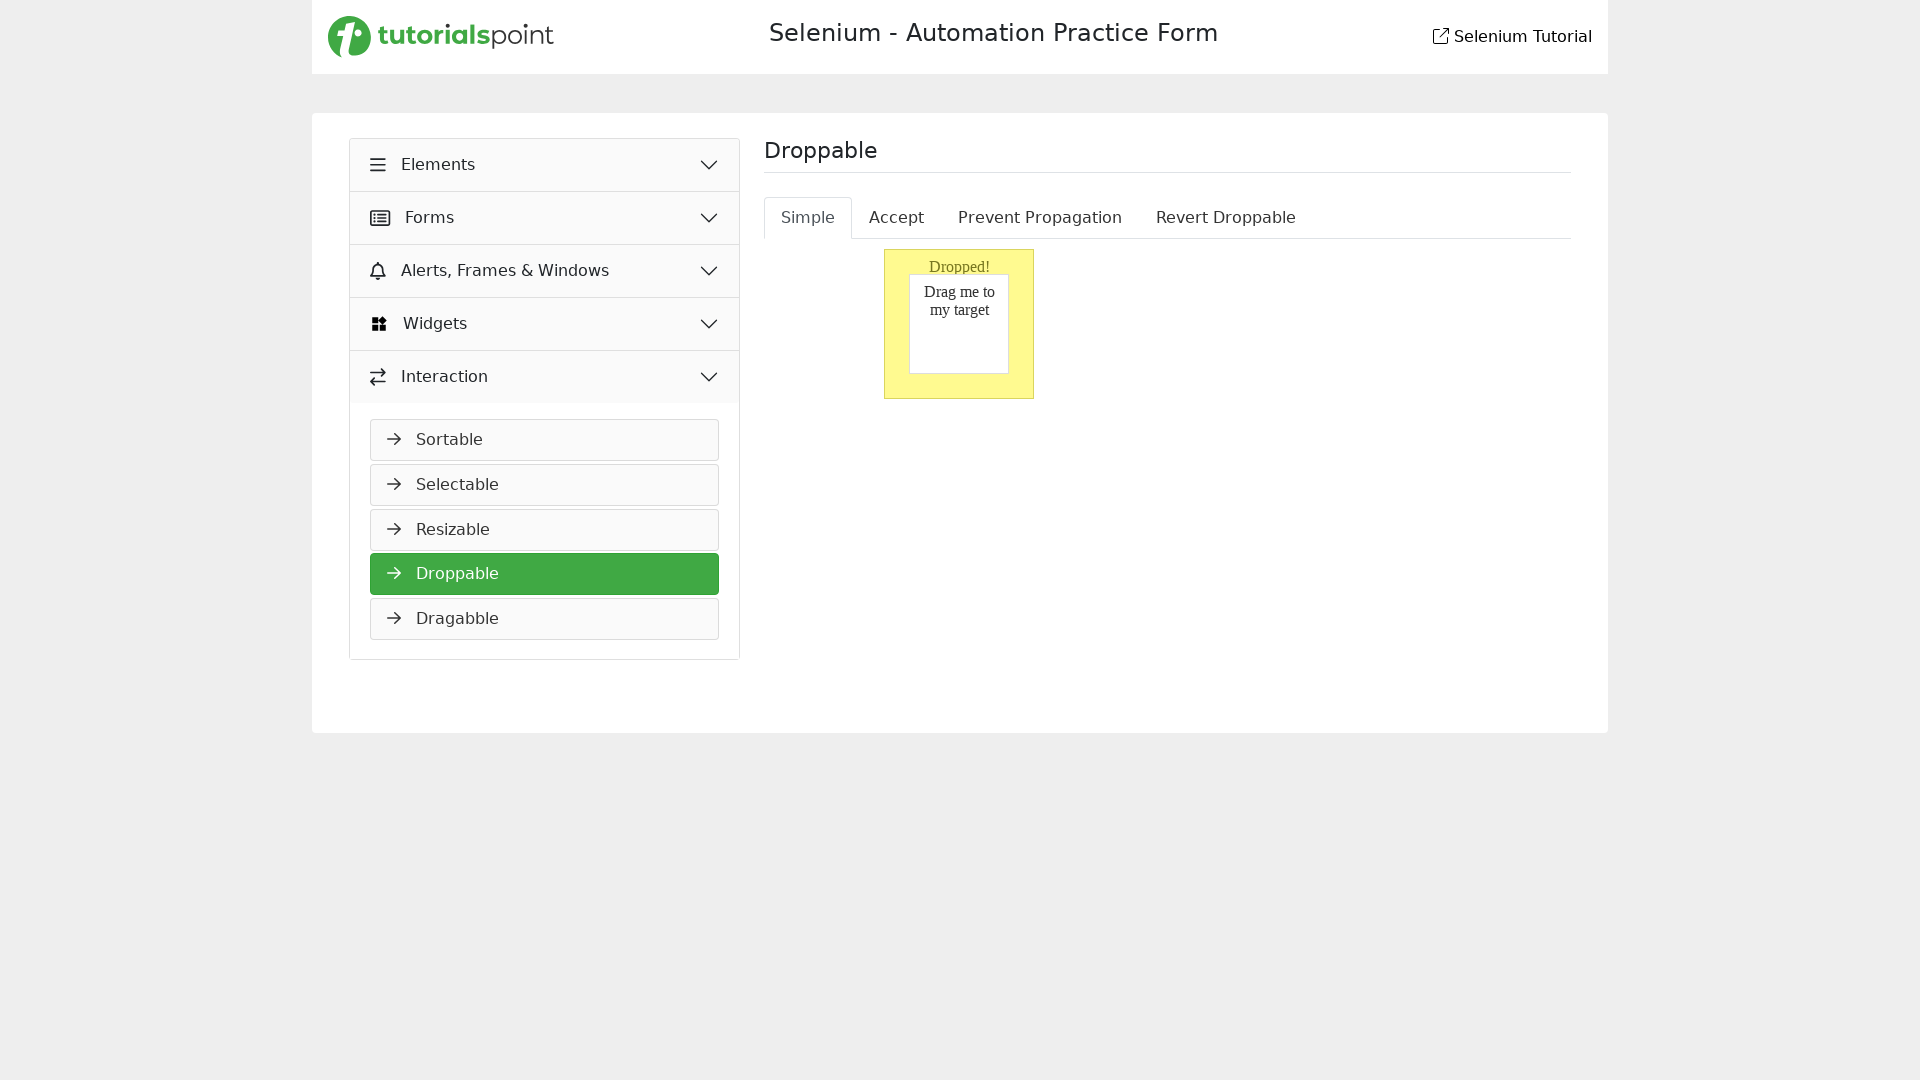